Tests different click types (double click, right click, regular click) on buttons and verifies corresponding messages appear

Starting URL: https://demoqa.com/buttons

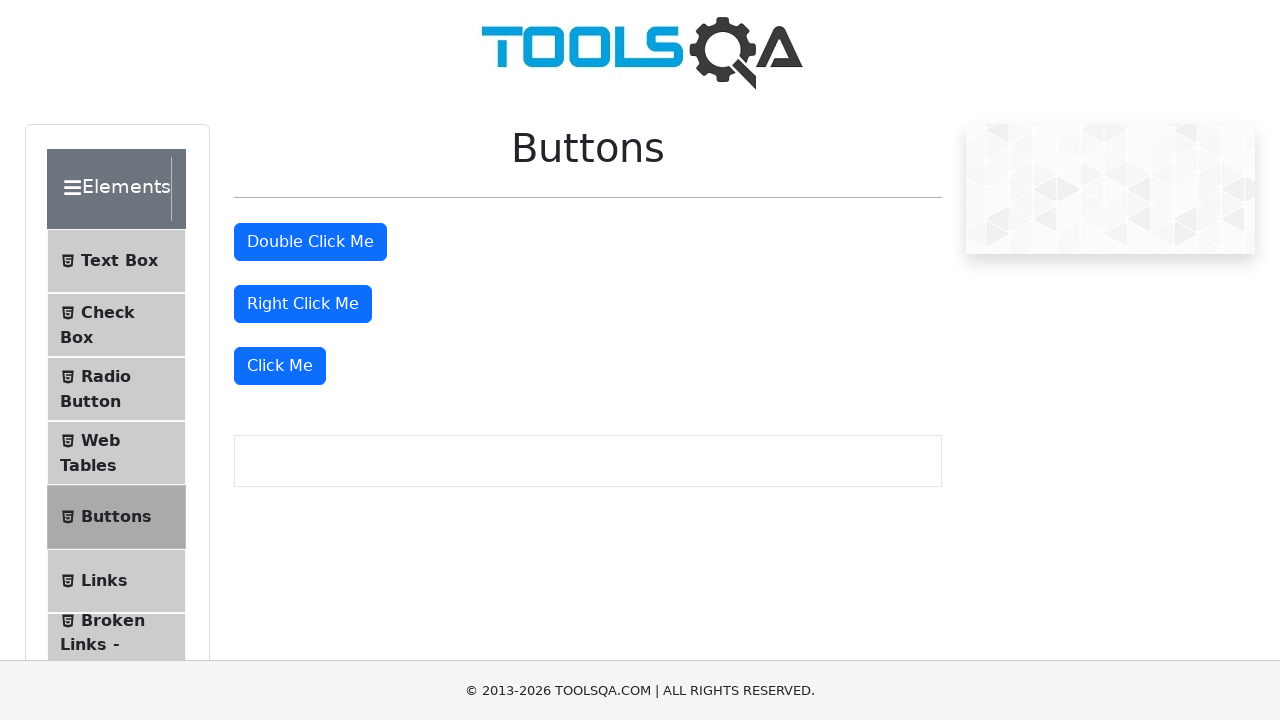

Double clicked the double click button at (310, 242) on #doubleClickBtn
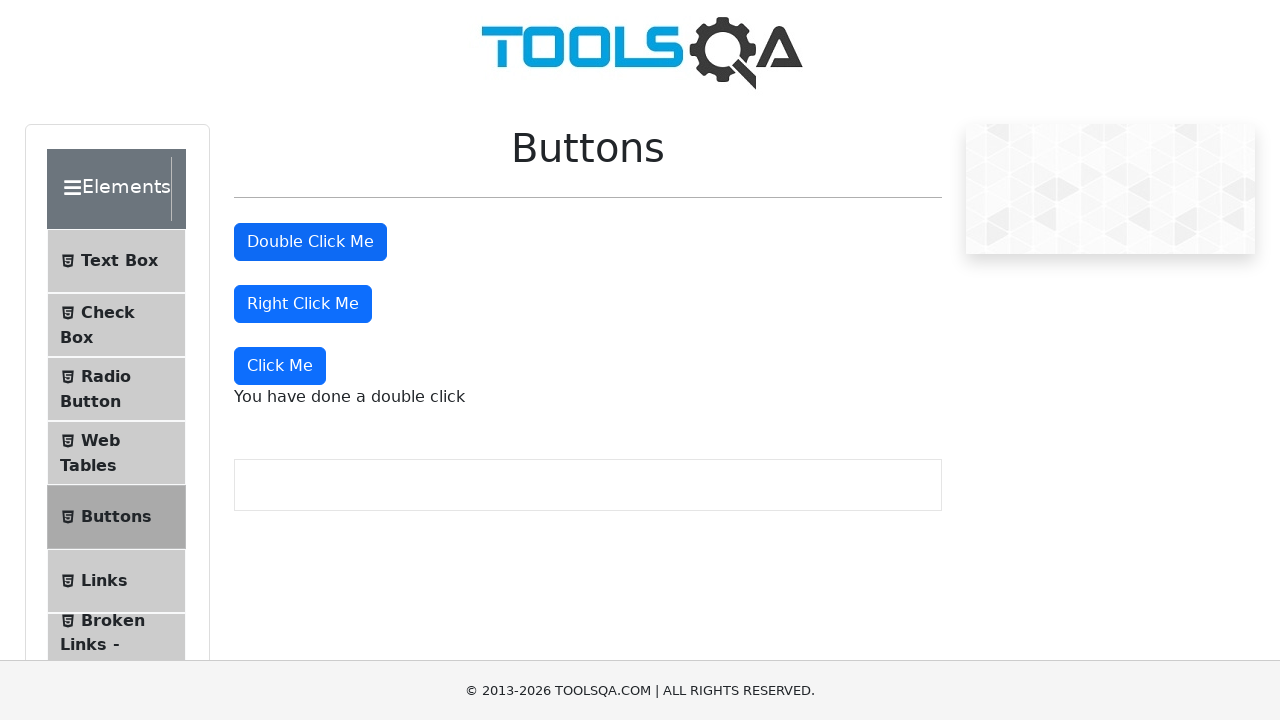

Double click message appeared
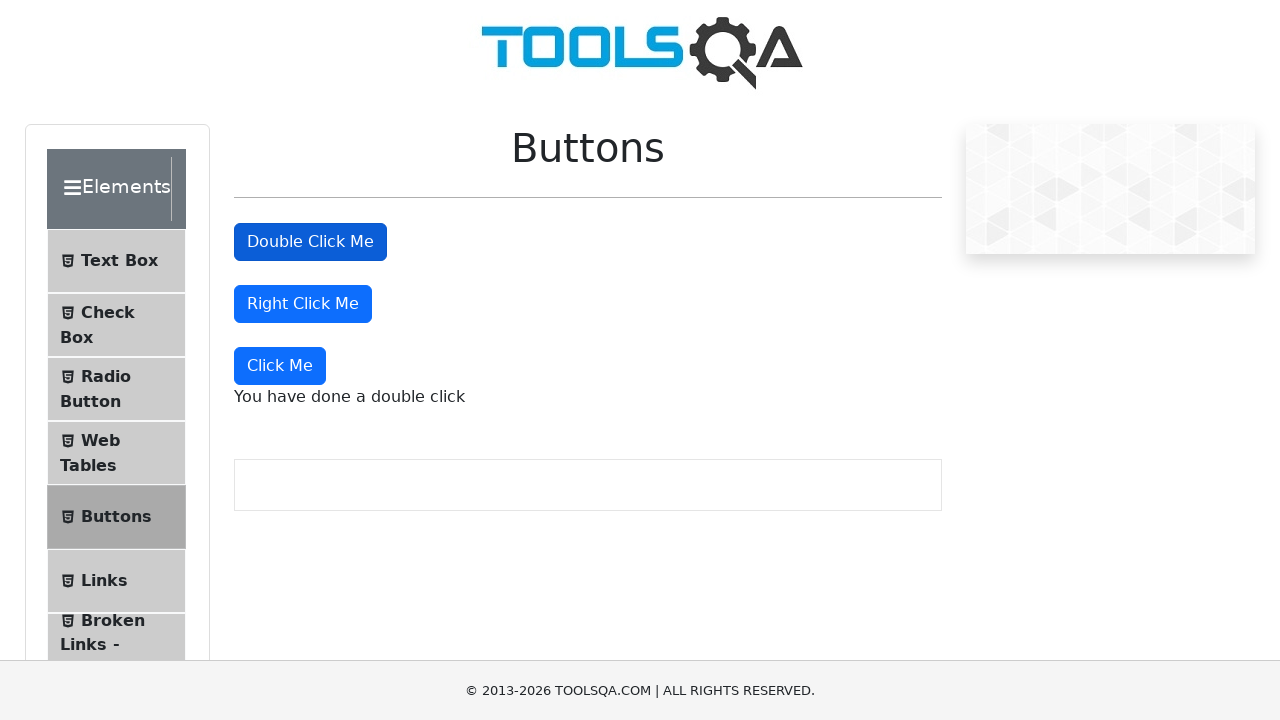

Right clicked the right click button at (303, 304) on #rightClickBtn
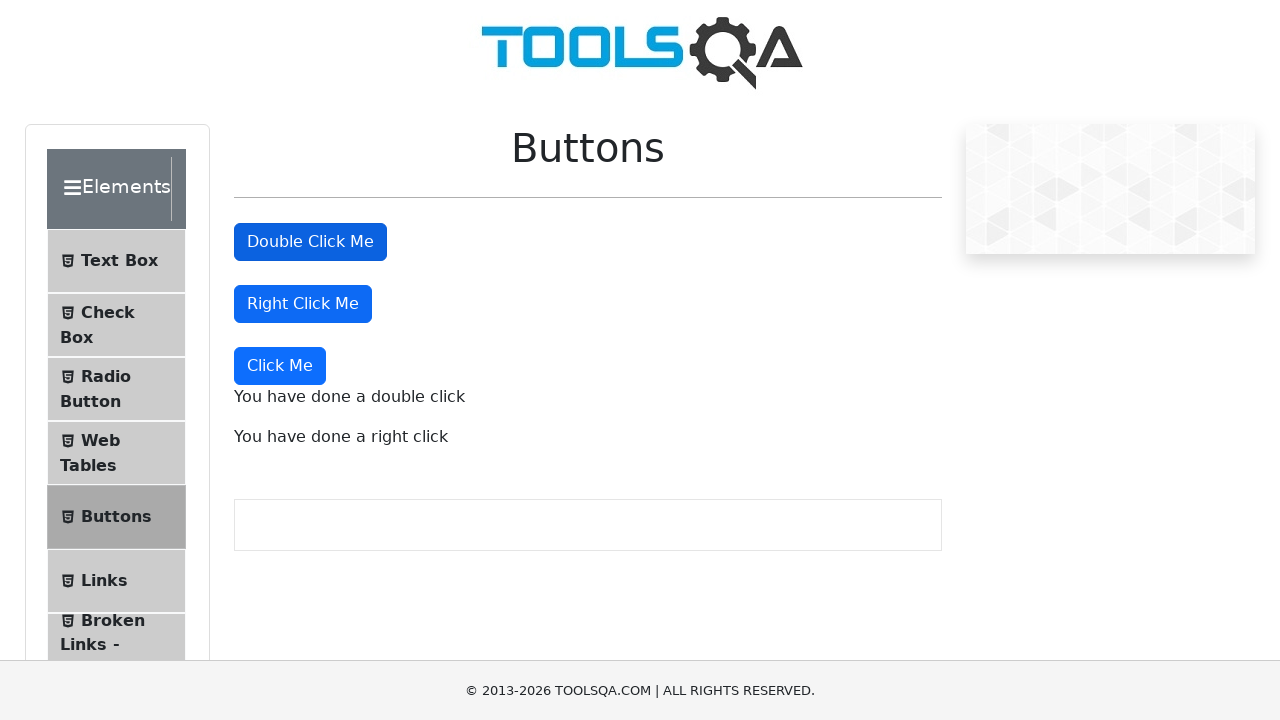

Right click message appeared
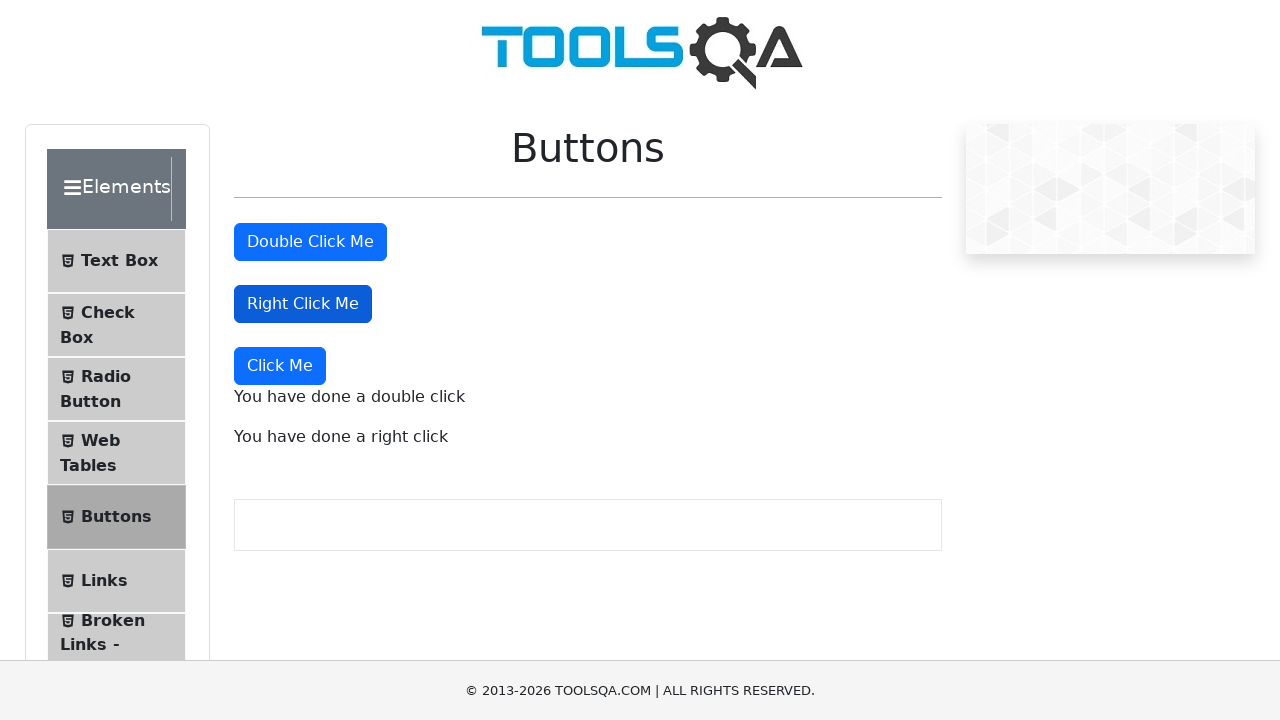

Clicked the 'Click Me' button with regular click at (280, 366) on button:has-text('Click Me'):not(#doubleClickBtn):not(#rightClickBtn)
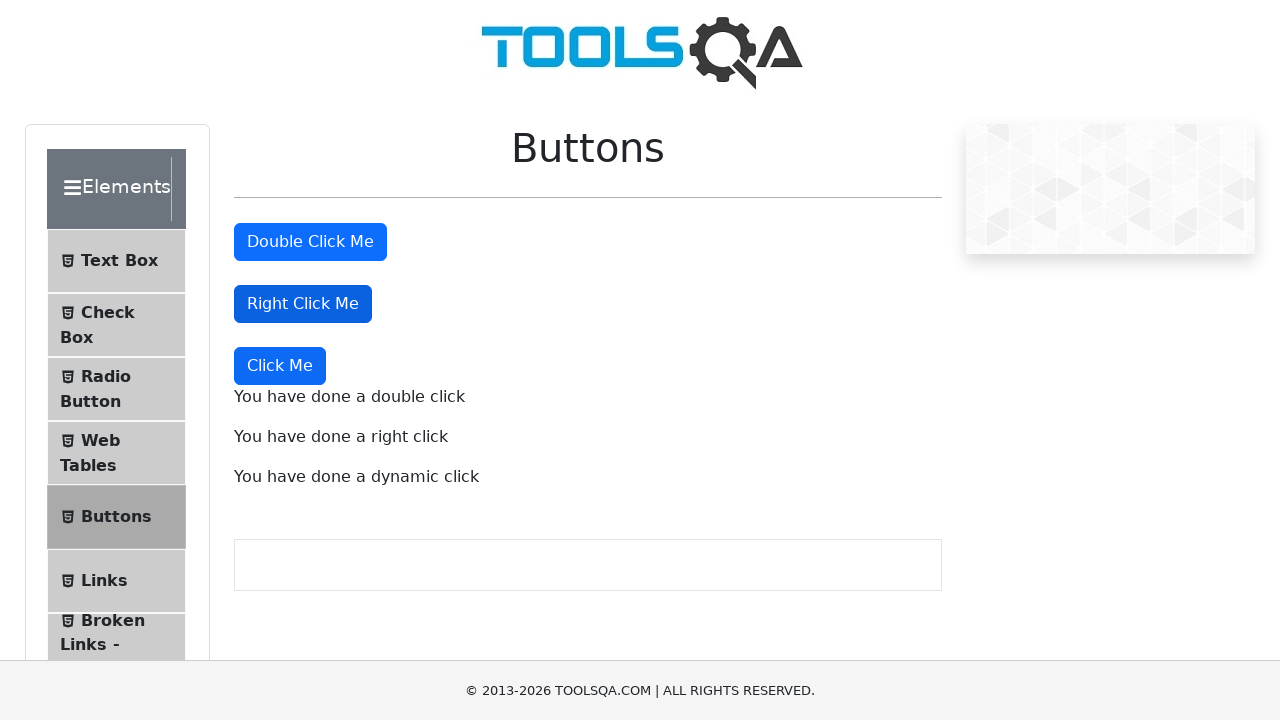

Dynamic click message appeared
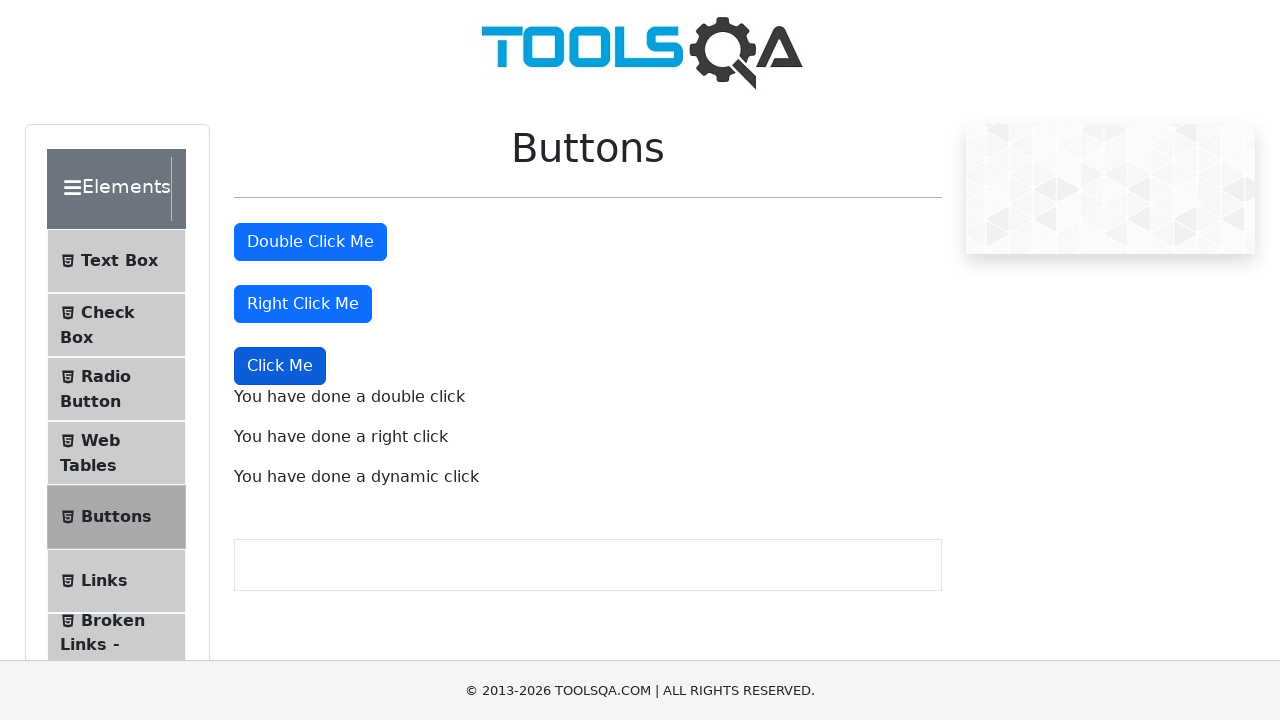

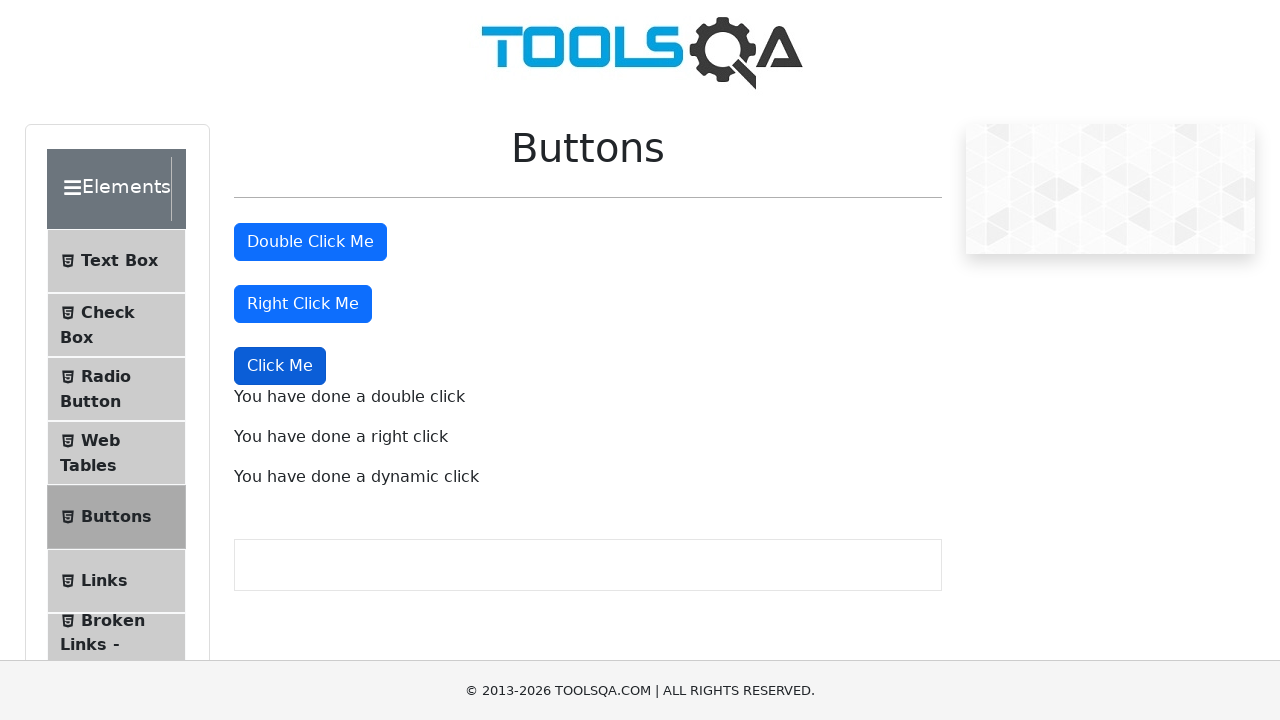